Adds multiple tasks, marks one as completed, uses the Active filter, and verifies only the active task is displayed

Starting URL: https://todomvc.com/examples/react/dist

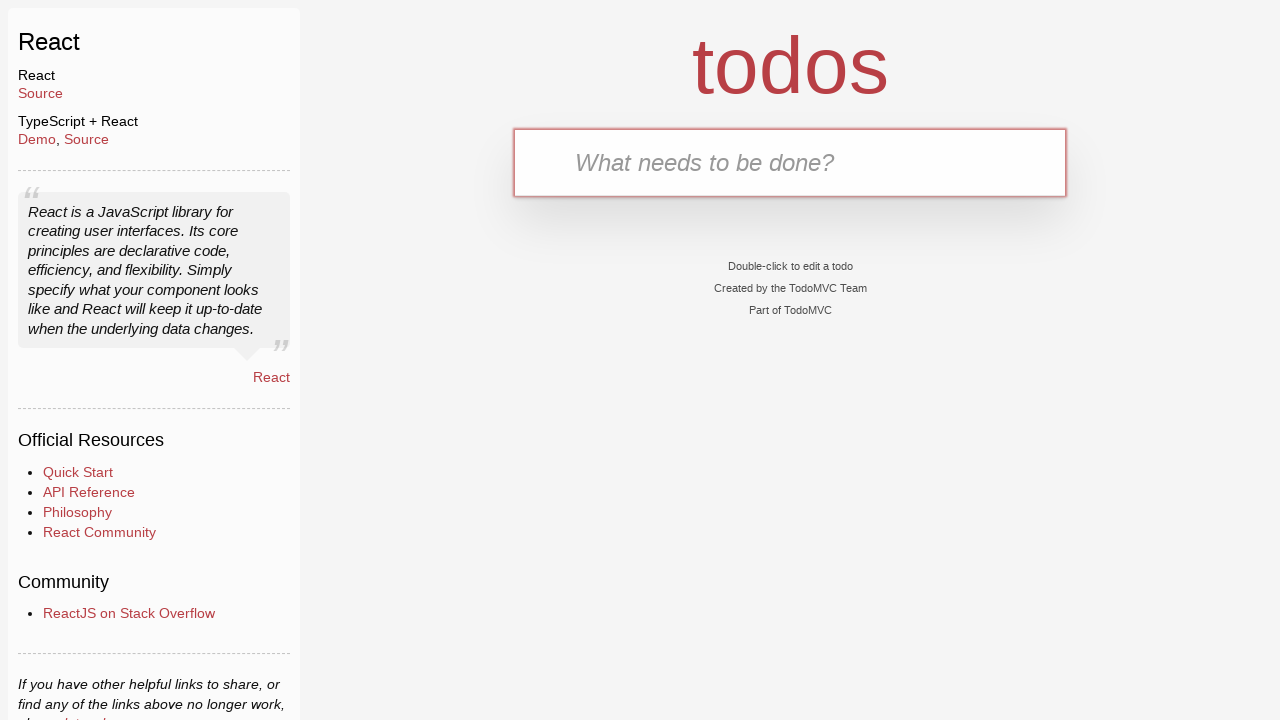

Filled new todo field with 'Active task for testing' on .new-todo
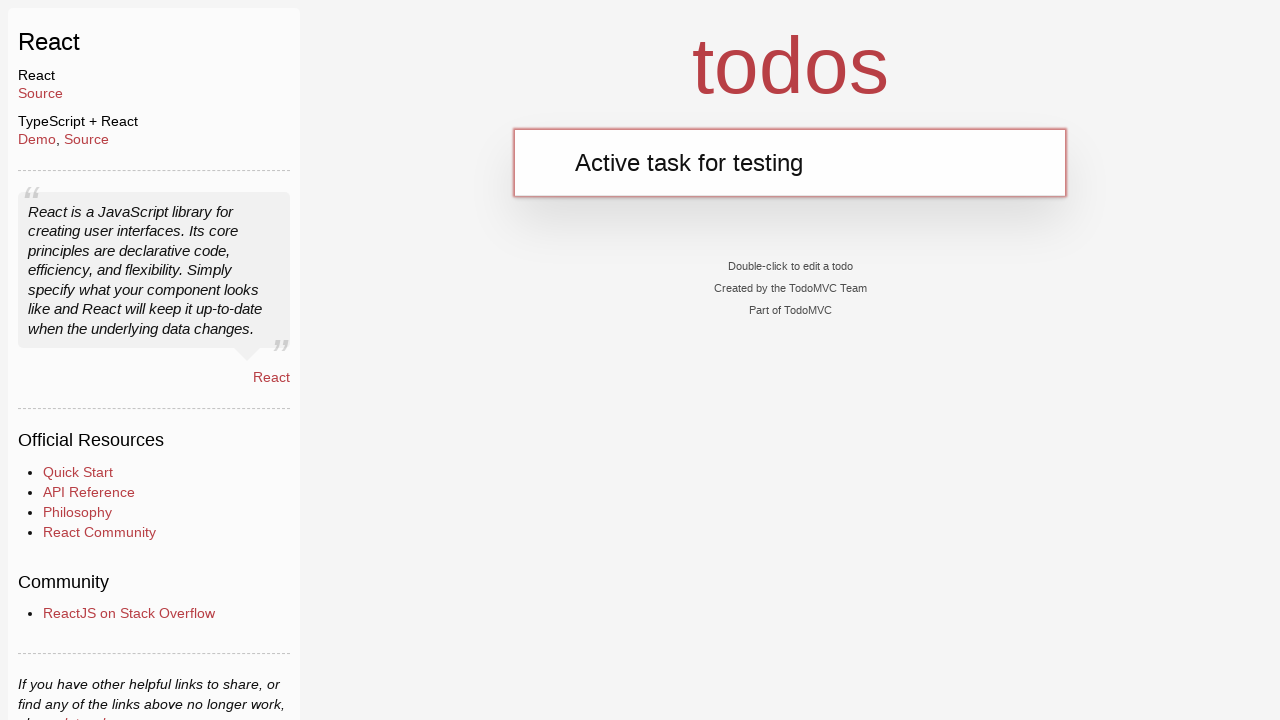

Pressed Enter to add first task on .new-todo
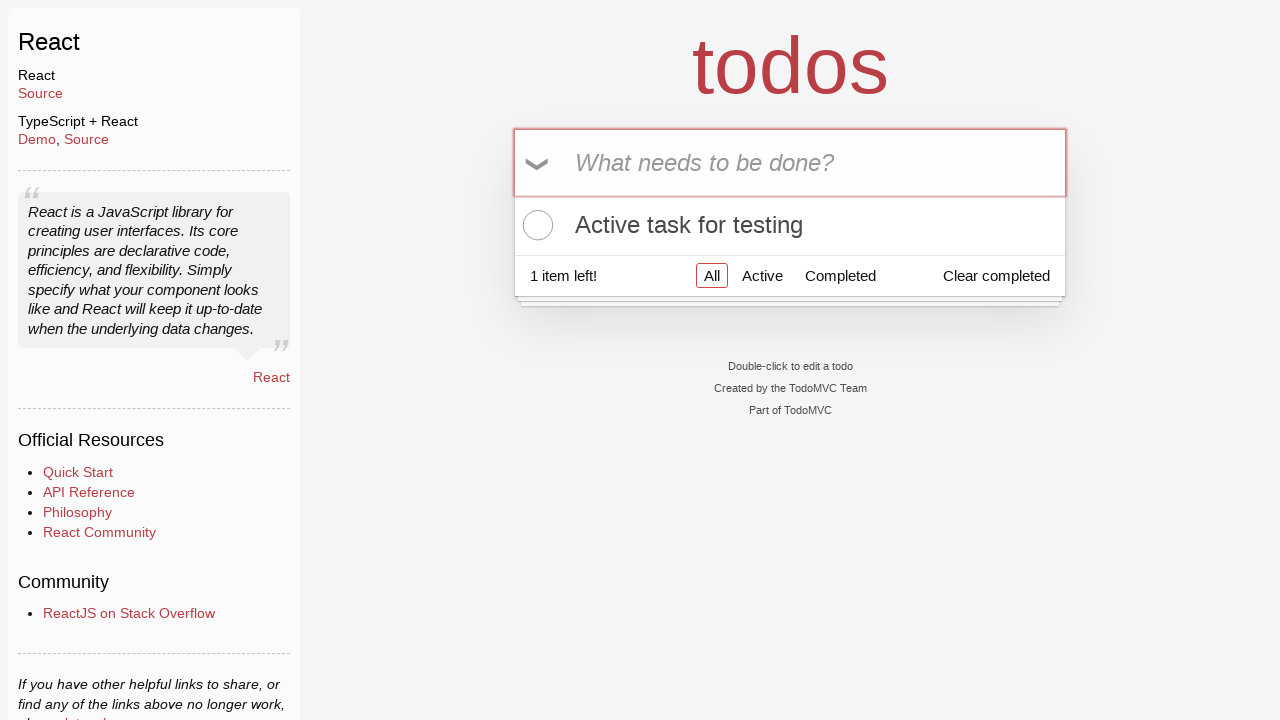

Filled new todo field with 'Task to complete' on .new-todo
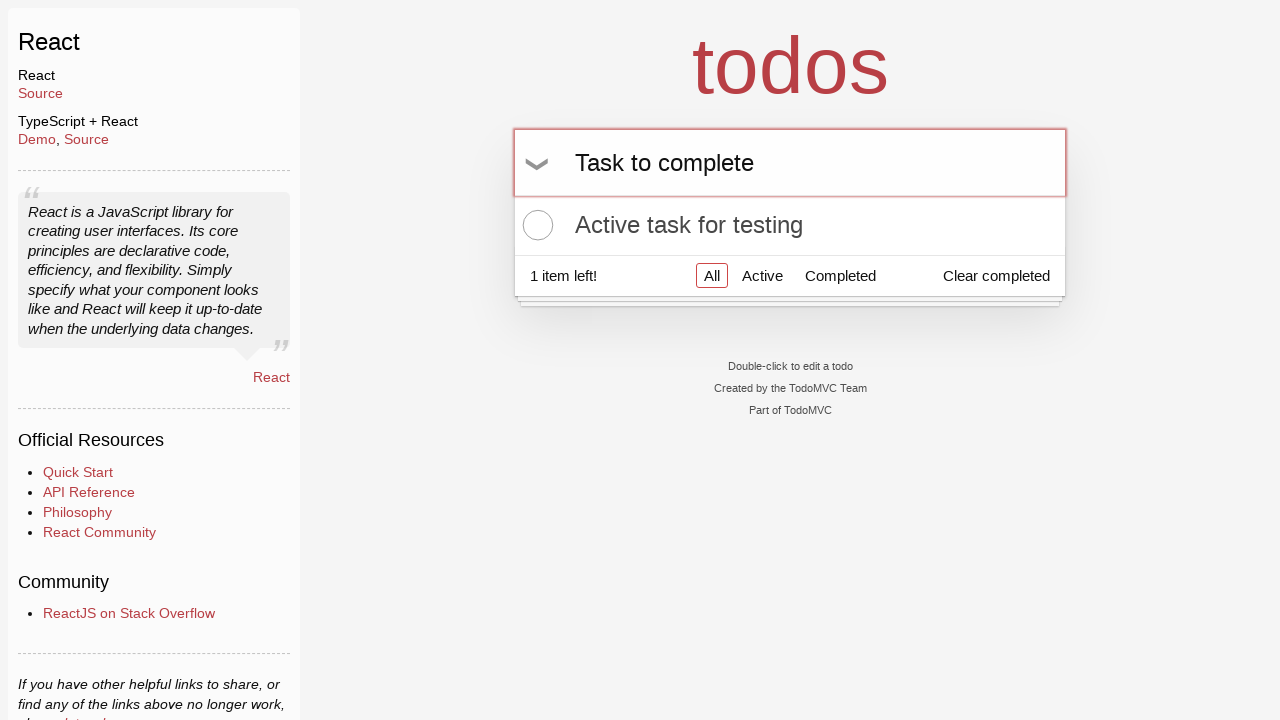

Pressed Enter to add second task on .new-todo
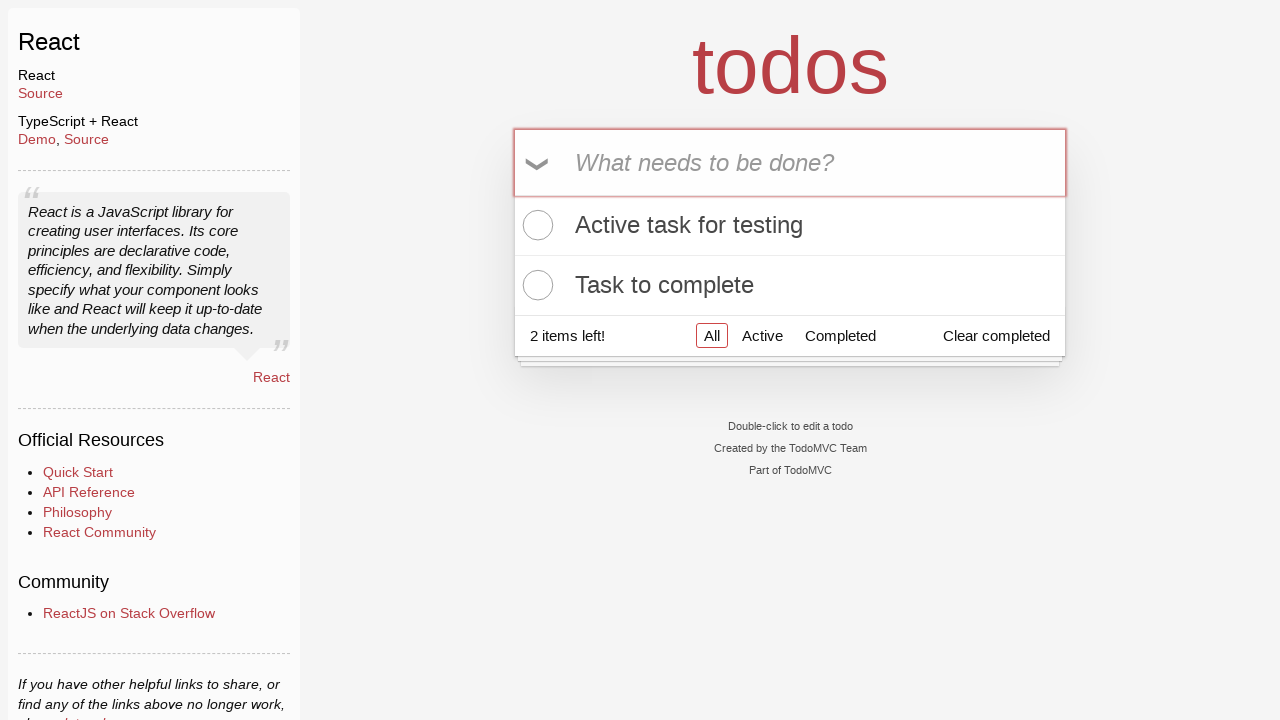

Waited for both tasks to appear in the list
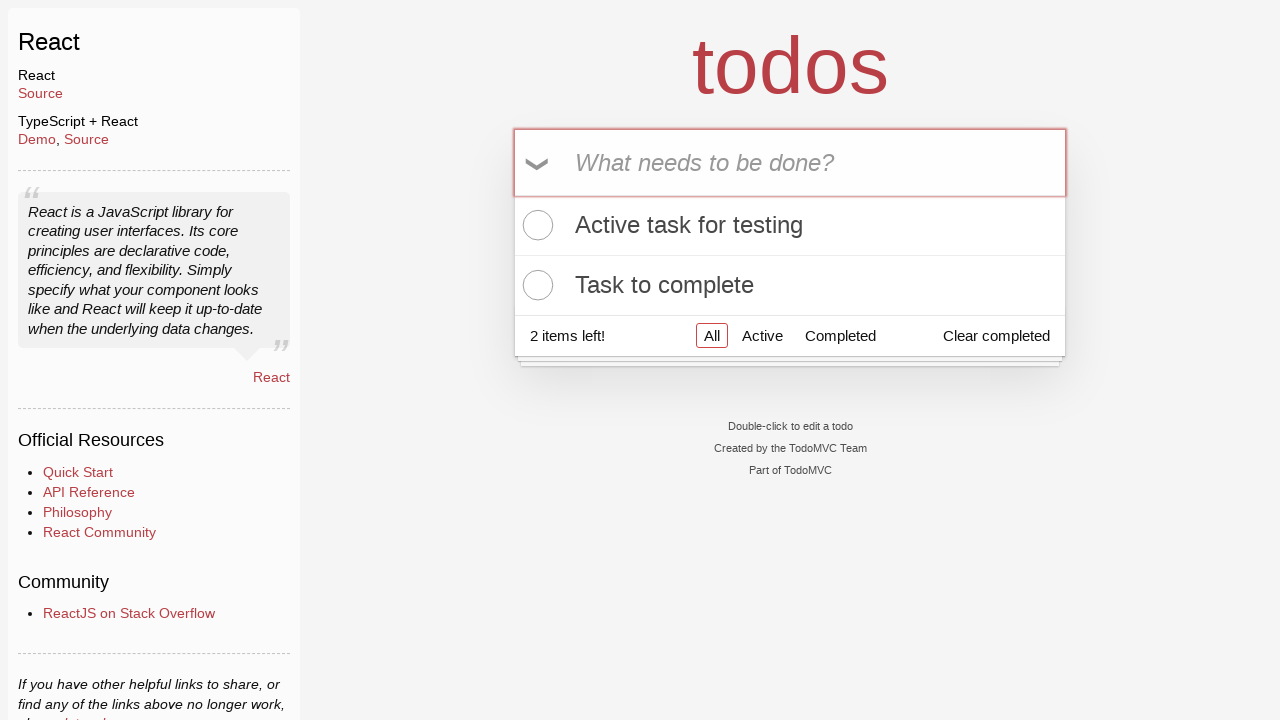

Clicked toggle checkbox to mark second task as completed at (535, 285) on .todo-list li:nth-child(2) .toggle
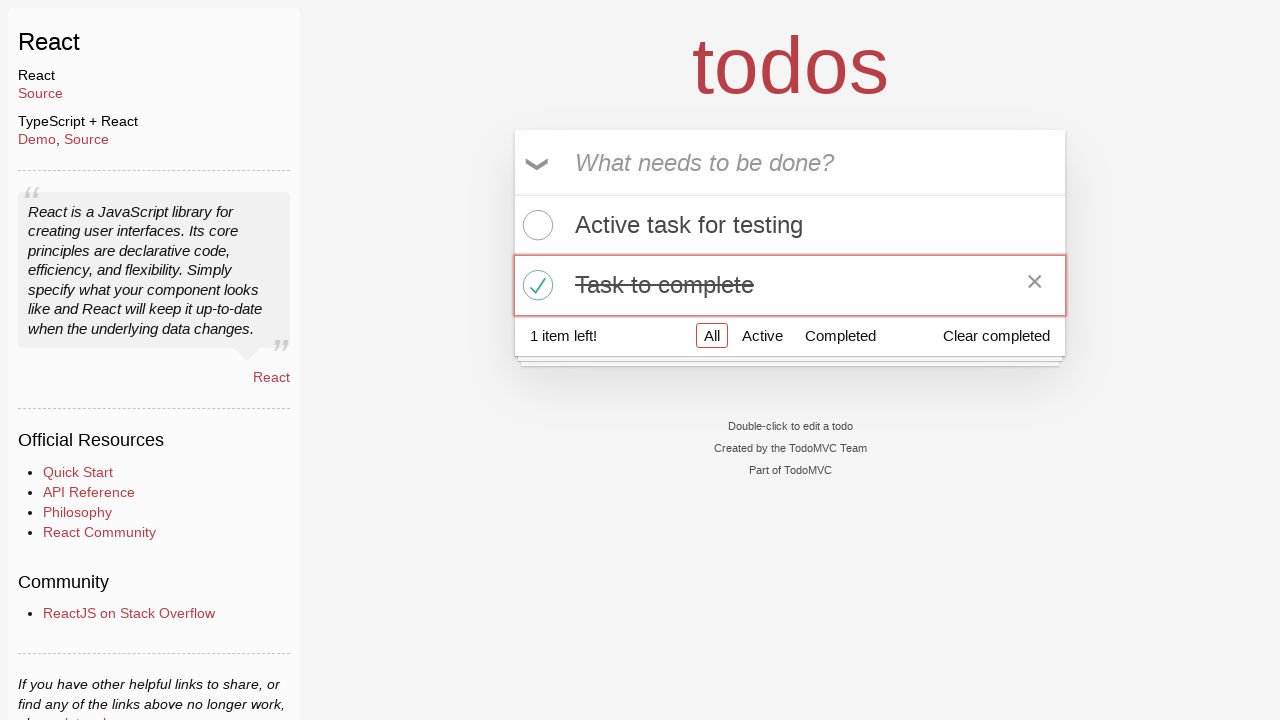

Clicked Active filter link at (762, 335) on a[href='#/active']
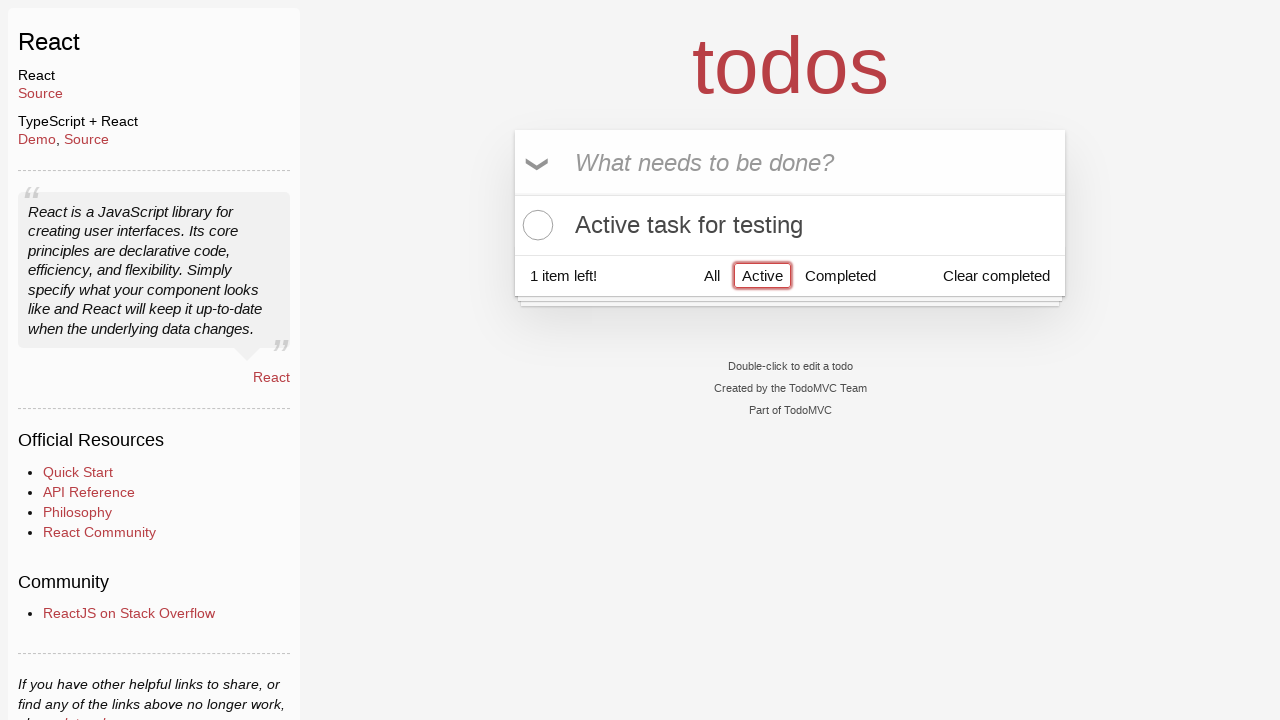

Verified that only active task is displayed after filter applied
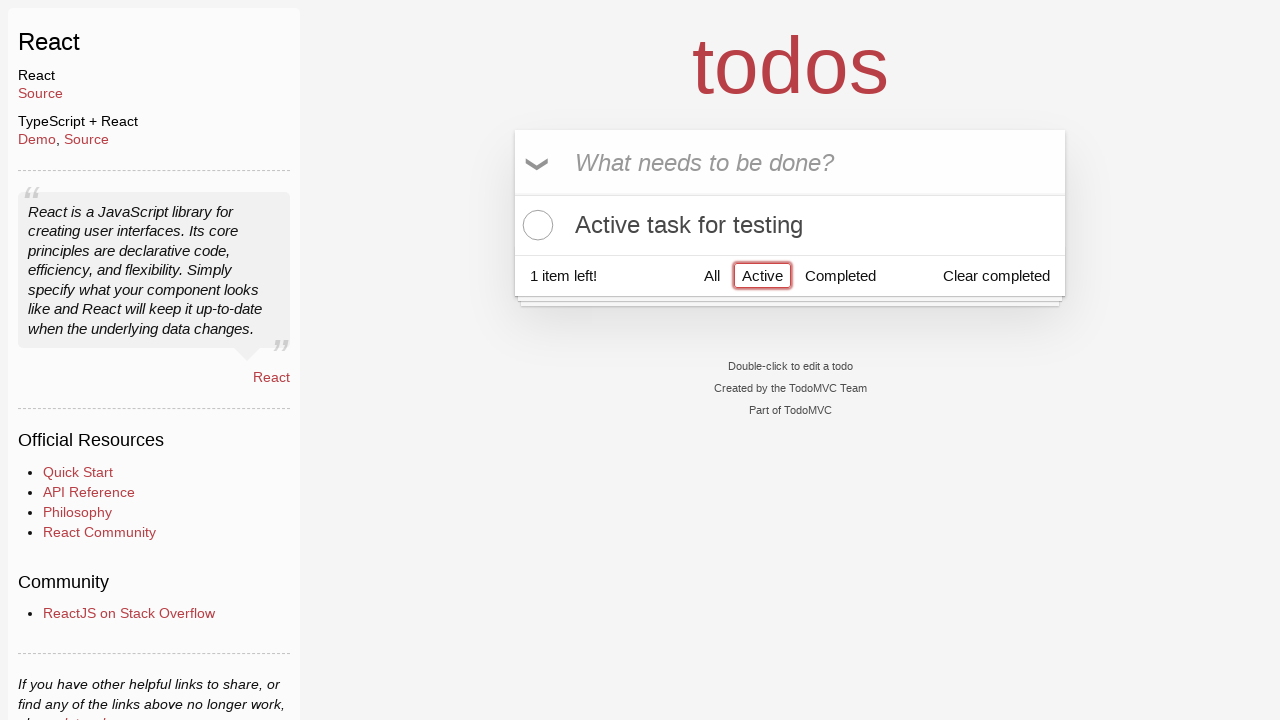

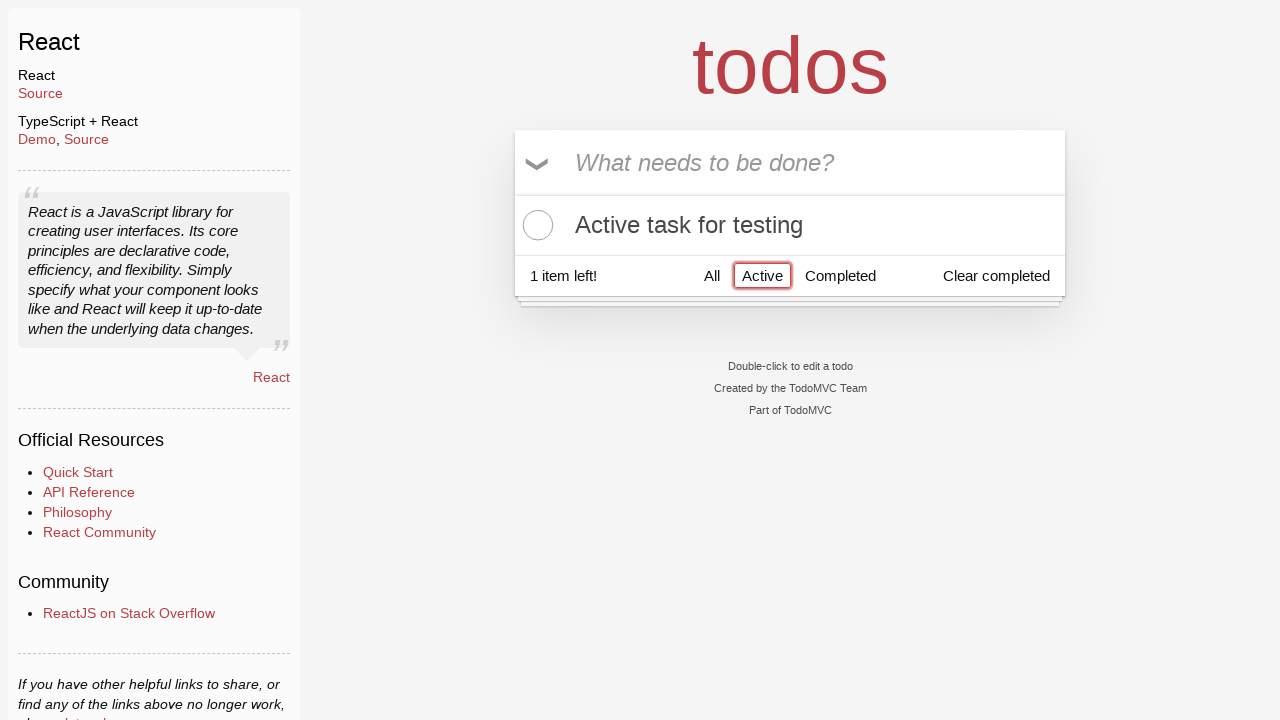